Tests multi-select dropdown functionality by selecting all options one by one and then deselecting all at once

Starting URL: https://omayo.blogspot.com/

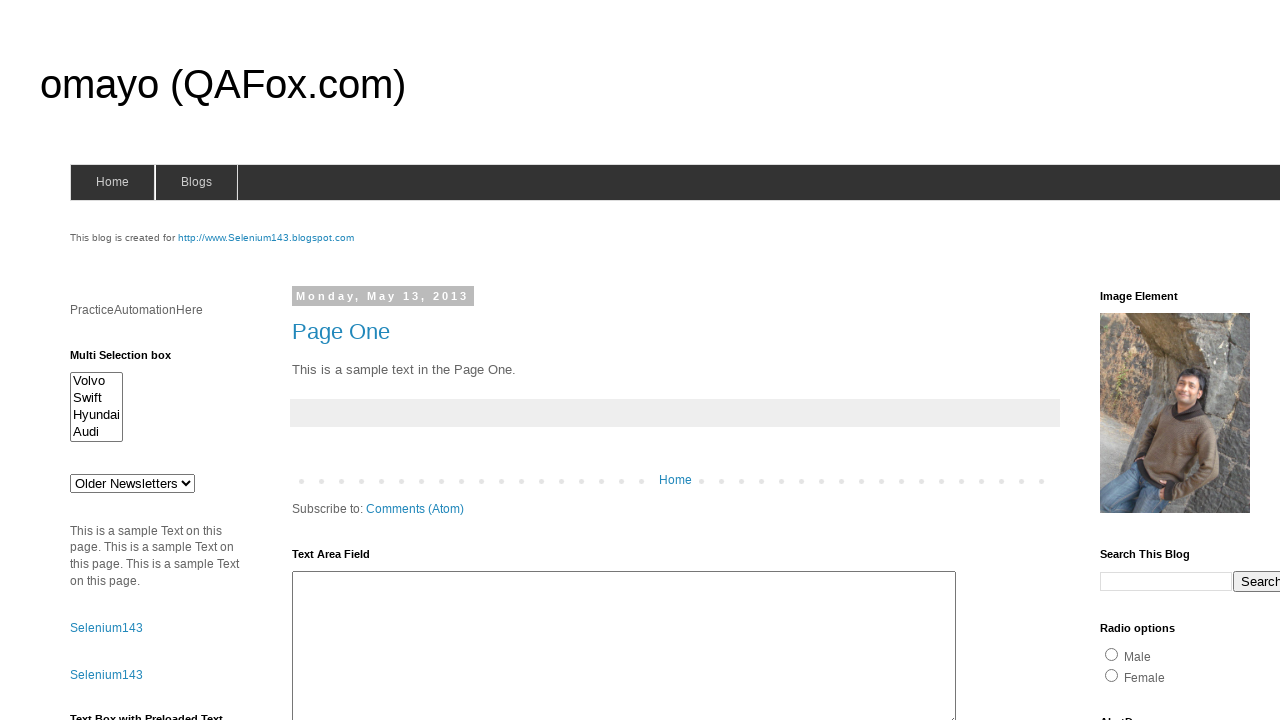

Located multi-select dropdown element with id 'multiselect1'
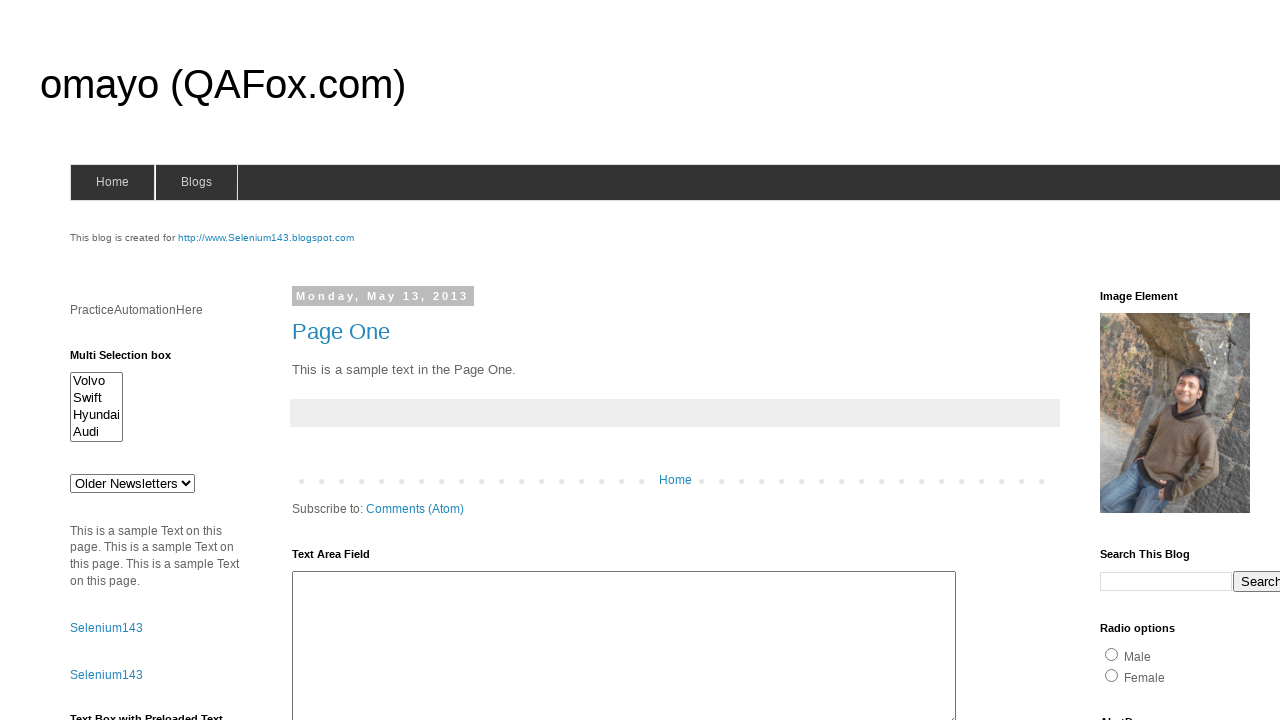

Retrieved all option elements from the dropdown
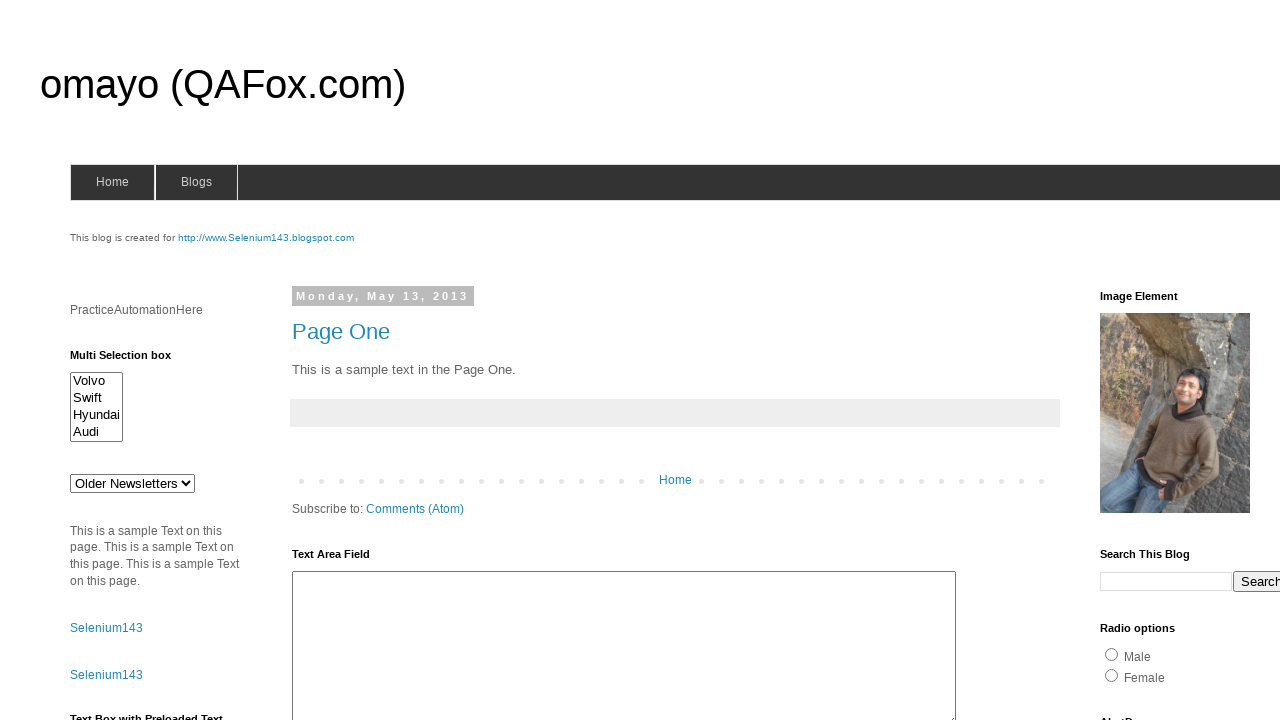

Selected option at index 0 on #multiselect1
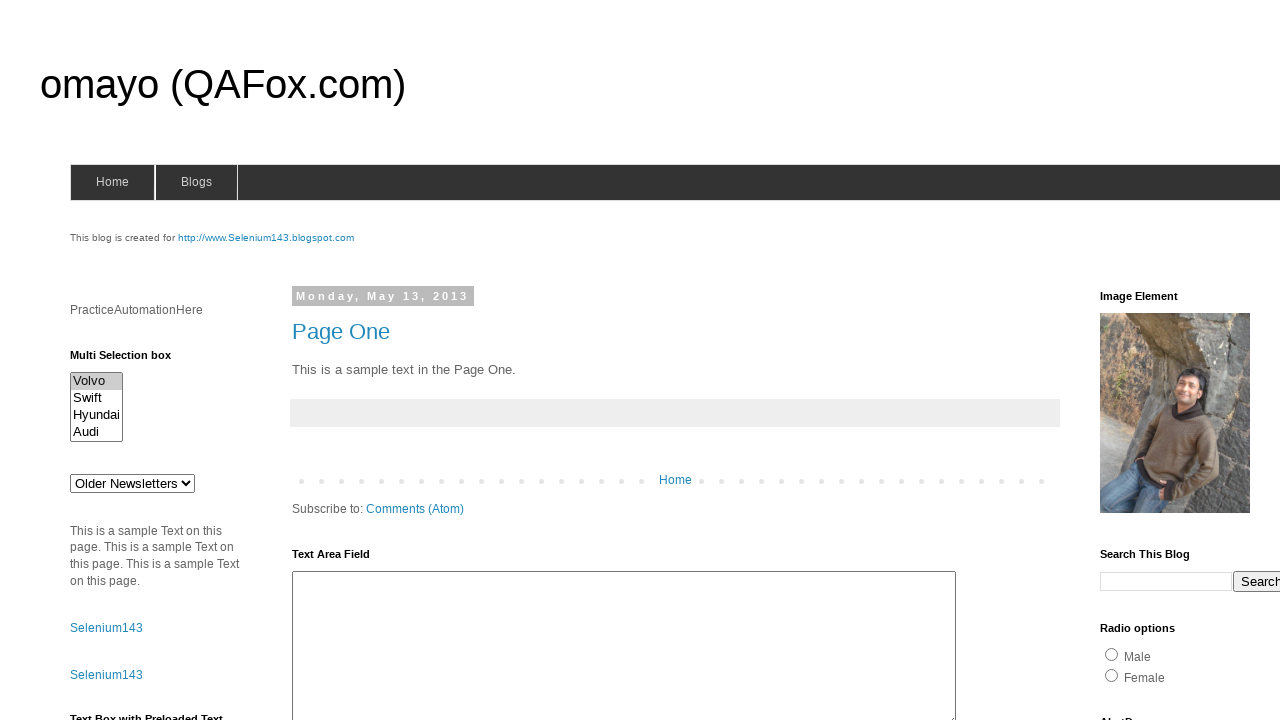

Waited 500ms after selecting option at index 0
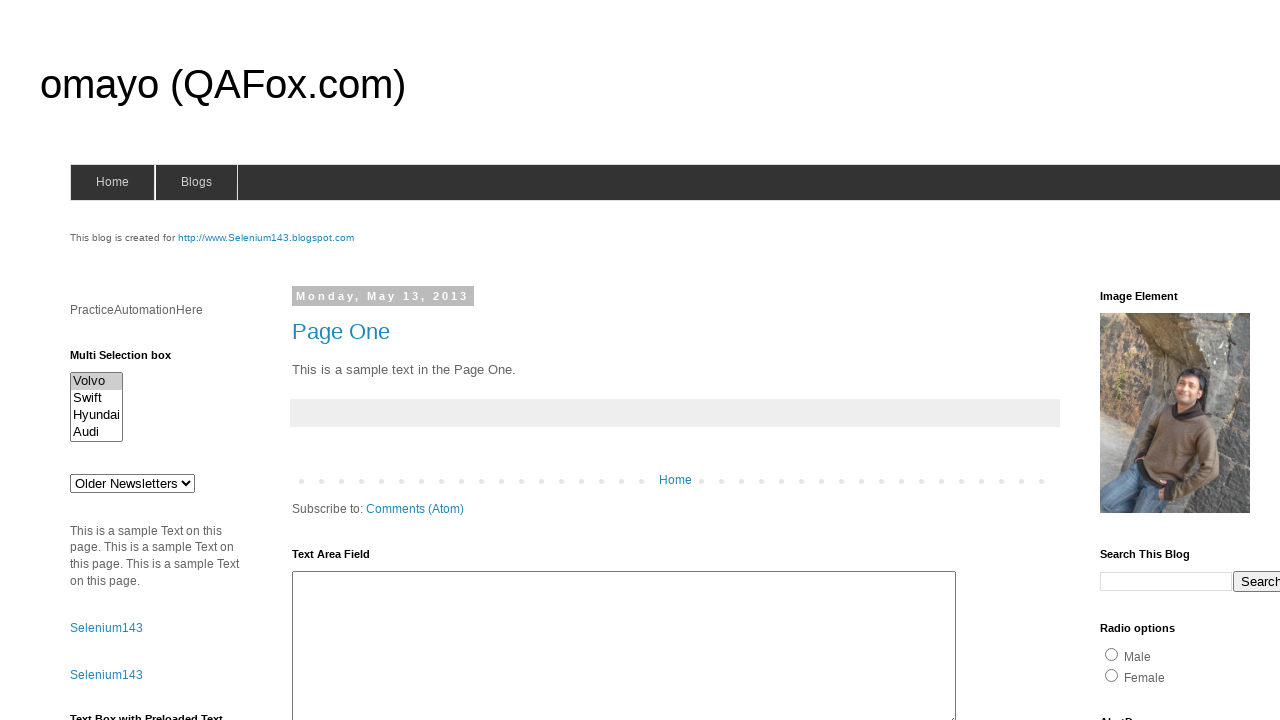

Selected option at index 1 on #multiselect1
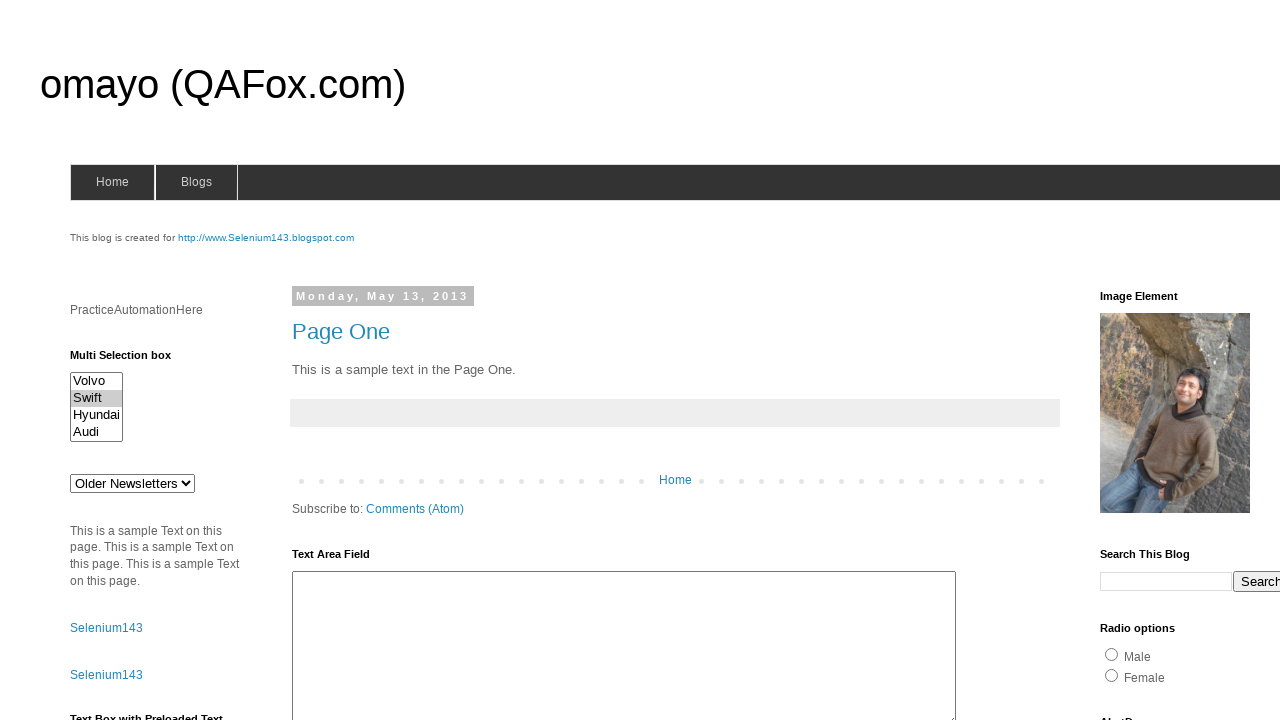

Waited 500ms after selecting option at index 1
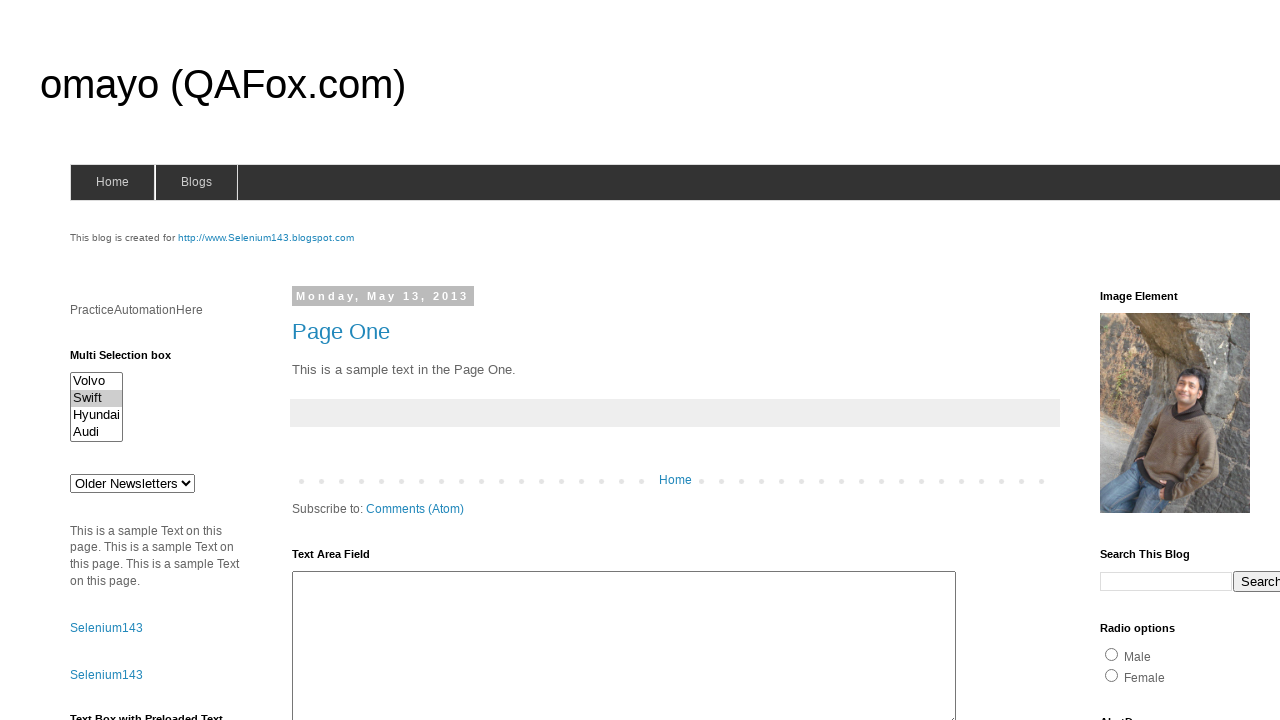

Selected option at index 2 on #multiselect1
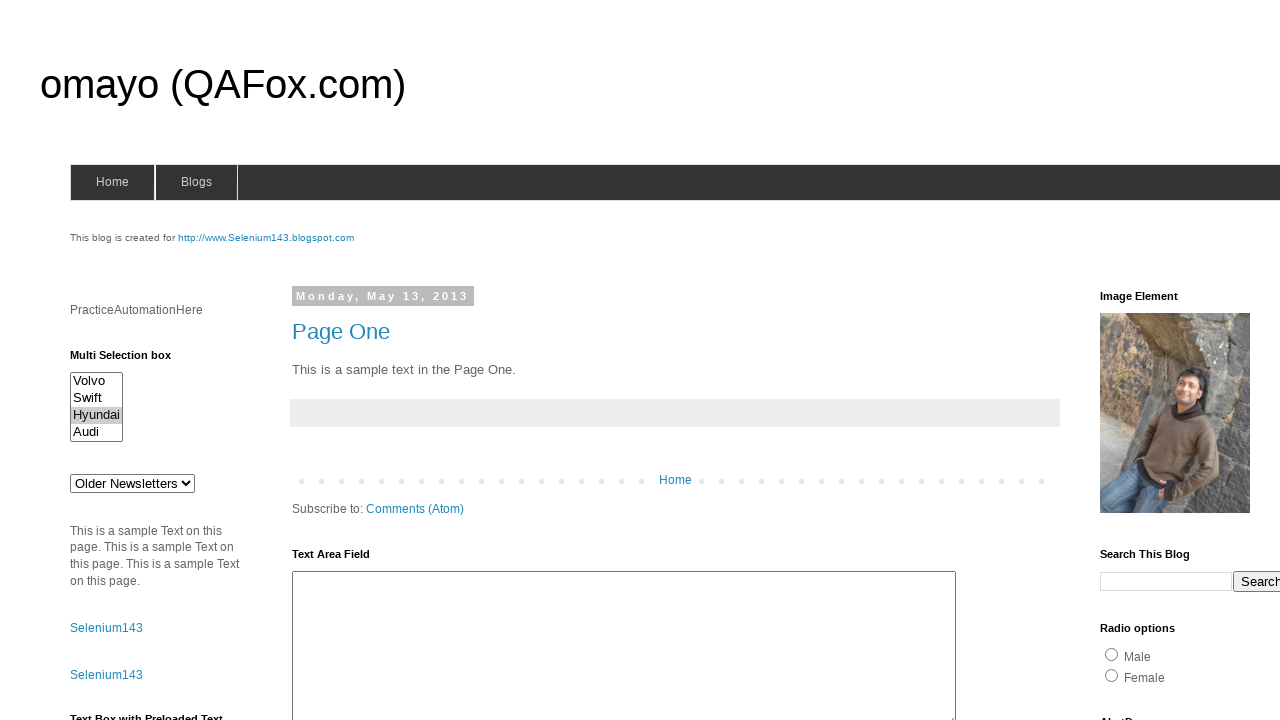

Waited 500ms after selecting option at index 2
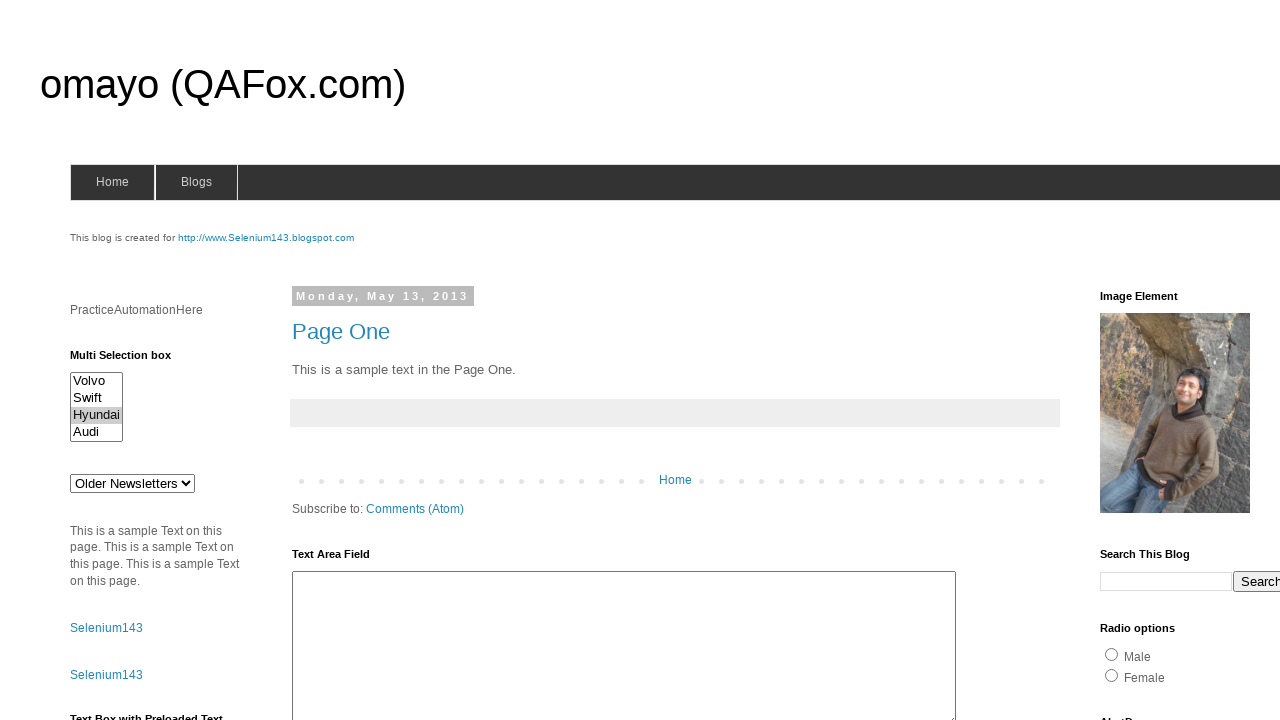

Selected option at index 3 on #multiselect1
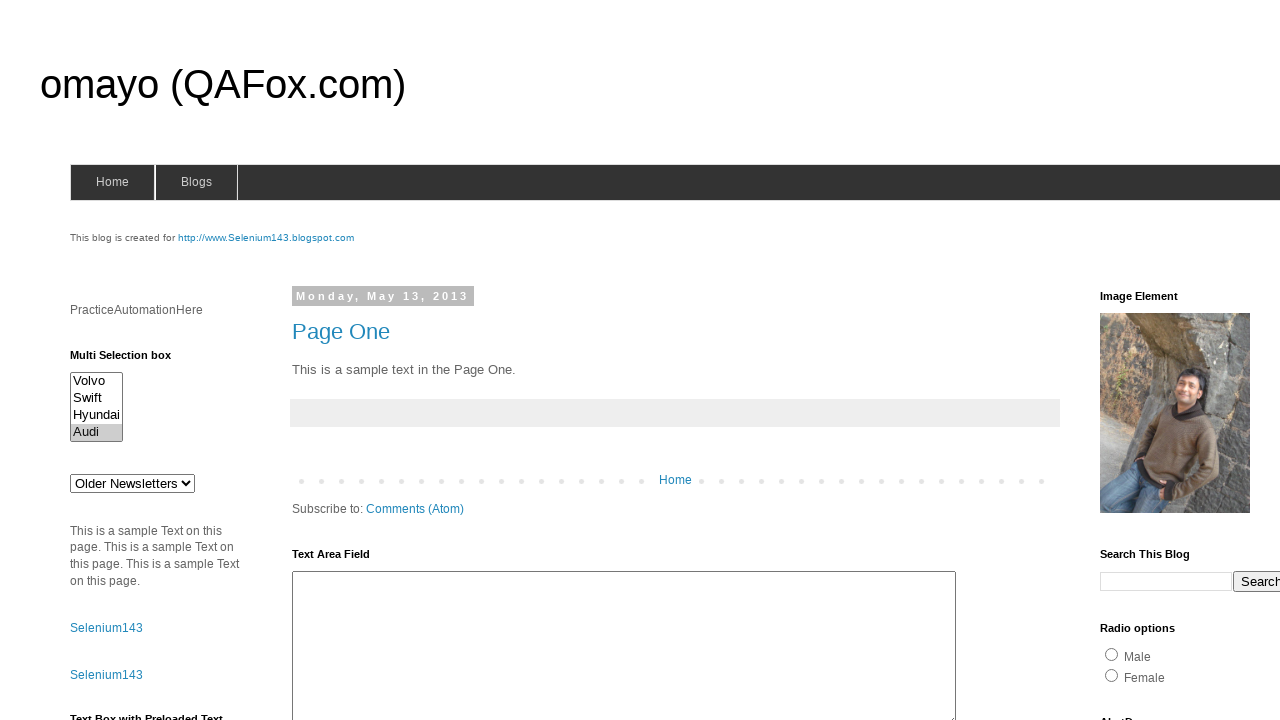

Waited 500ms after selecting option at index 3
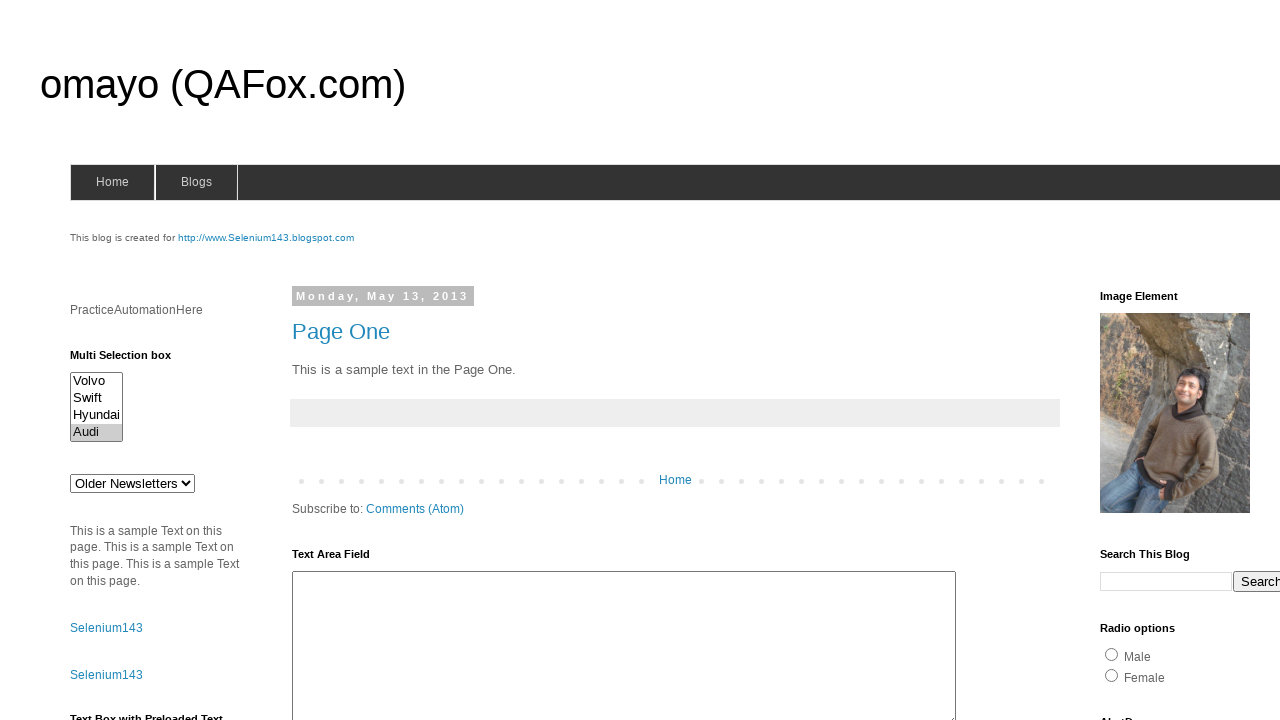

Waited 2000ms before deselecting options
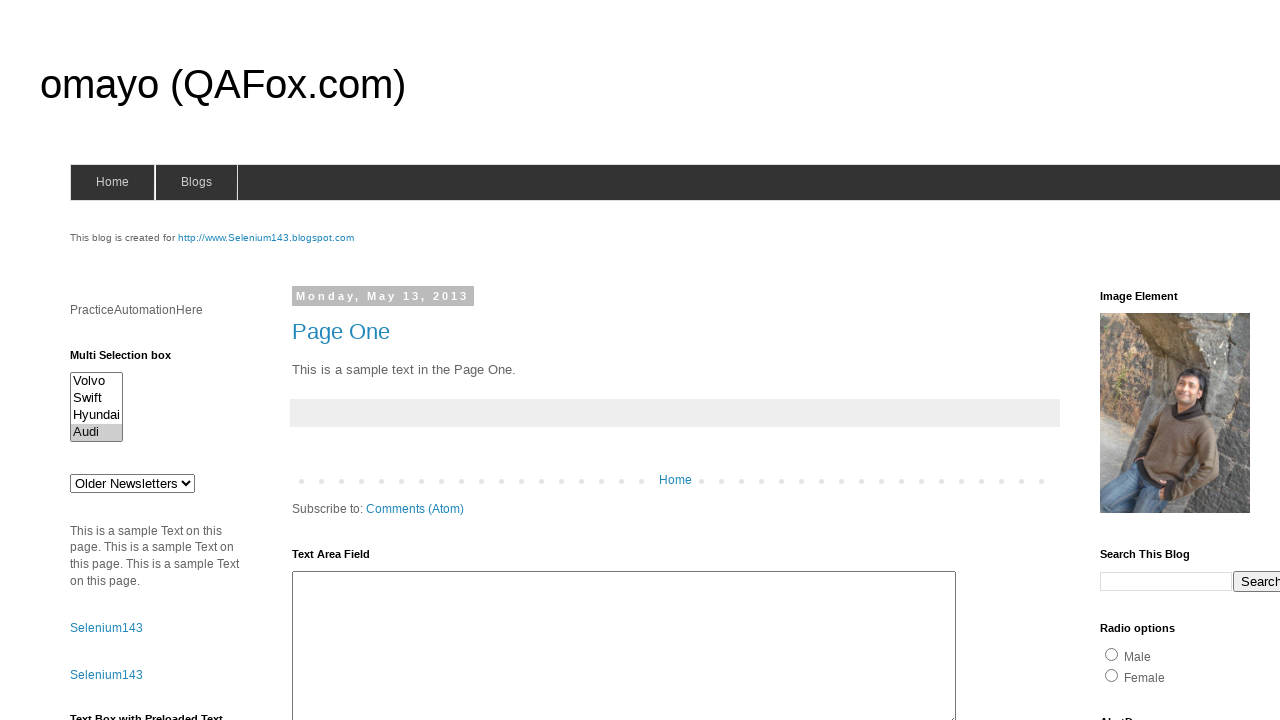

Evaluated and retrieved selected option values: ['audix']
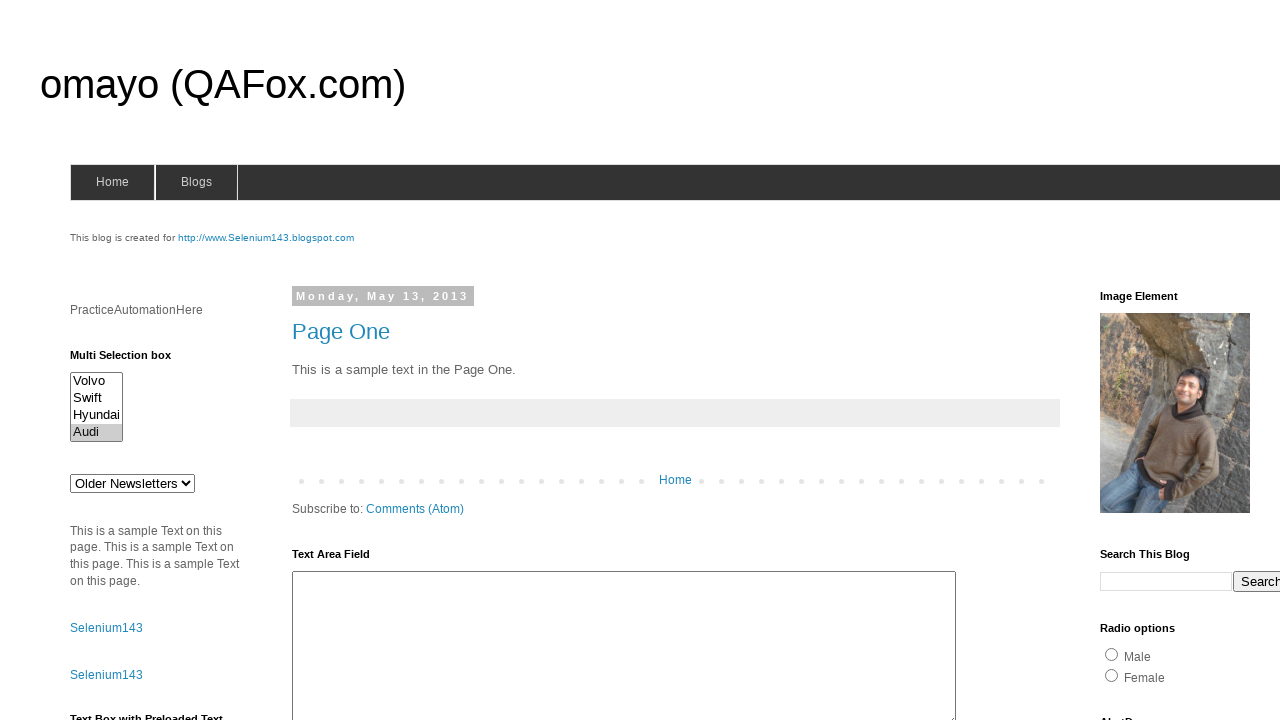

Deselected all options by passing empty array on #multiselect1
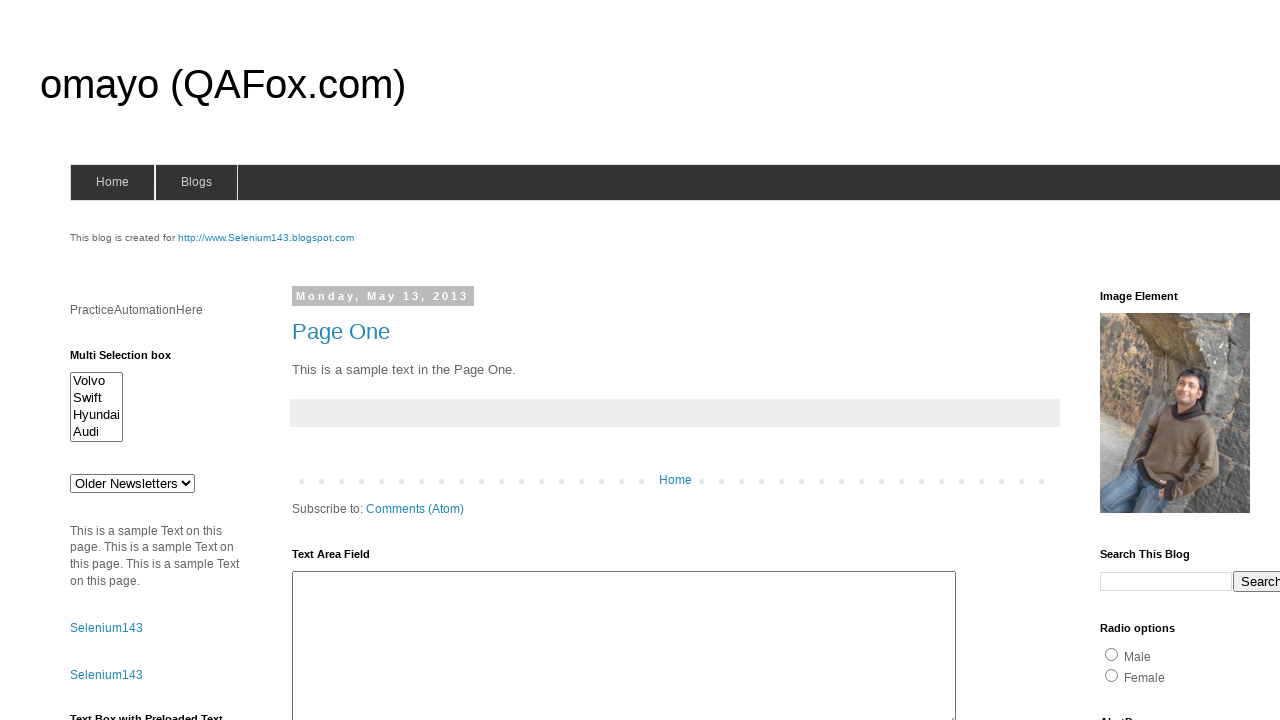

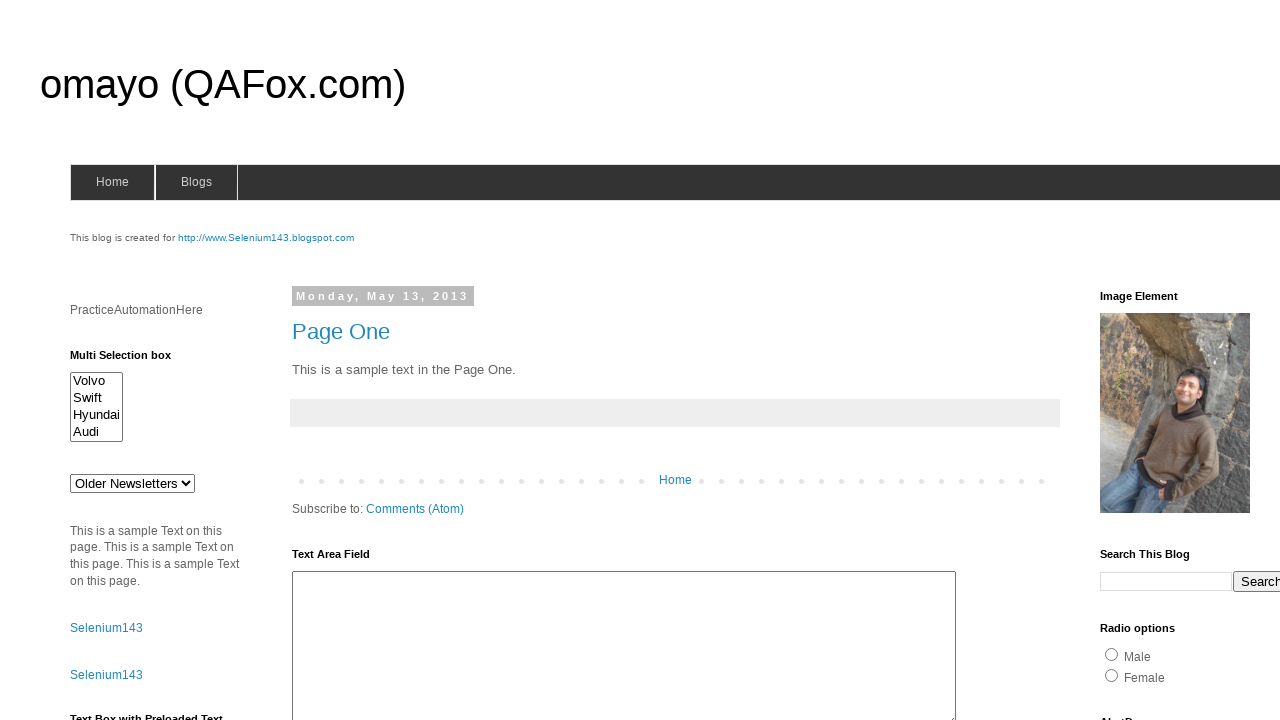